Tests the "Home" link functionality on DemoQA links page by verifying the link text, clicking it to open a new window, switching to the new window, clicking a banner image, and verifying window handling behavior.

Starting URL: https://demoqa.com/links

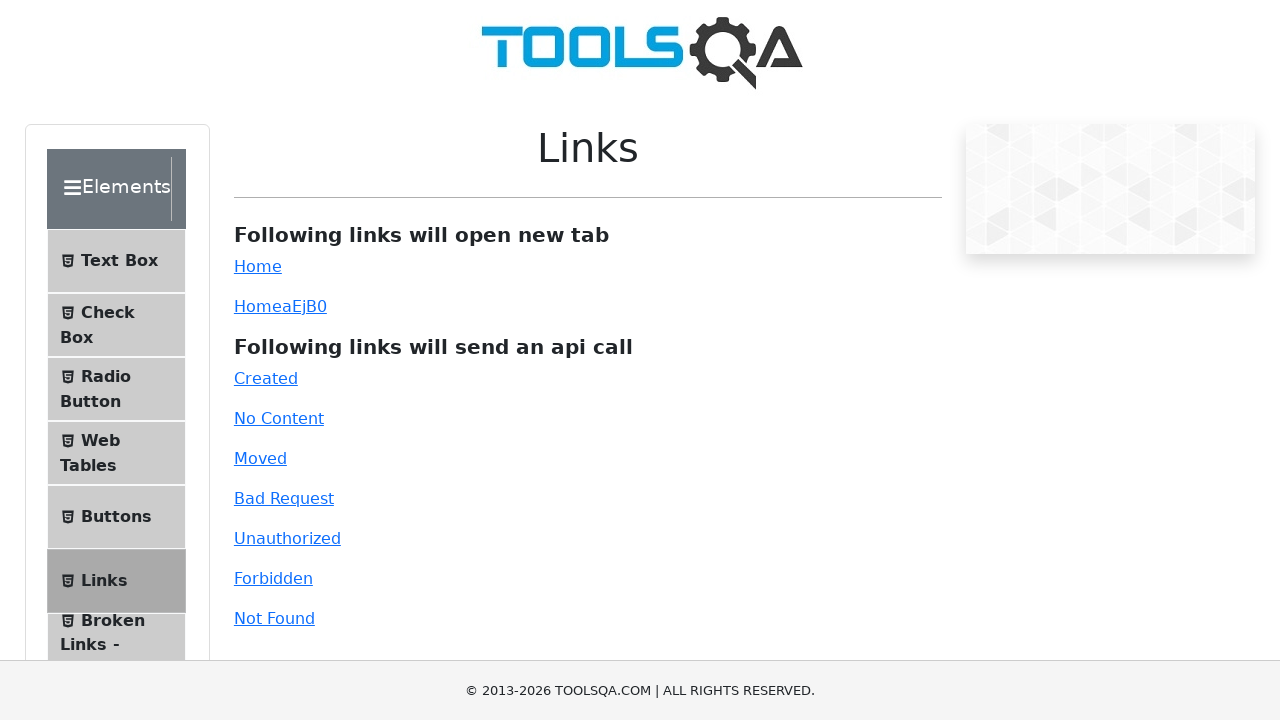

Set viewport size to 1920x1080
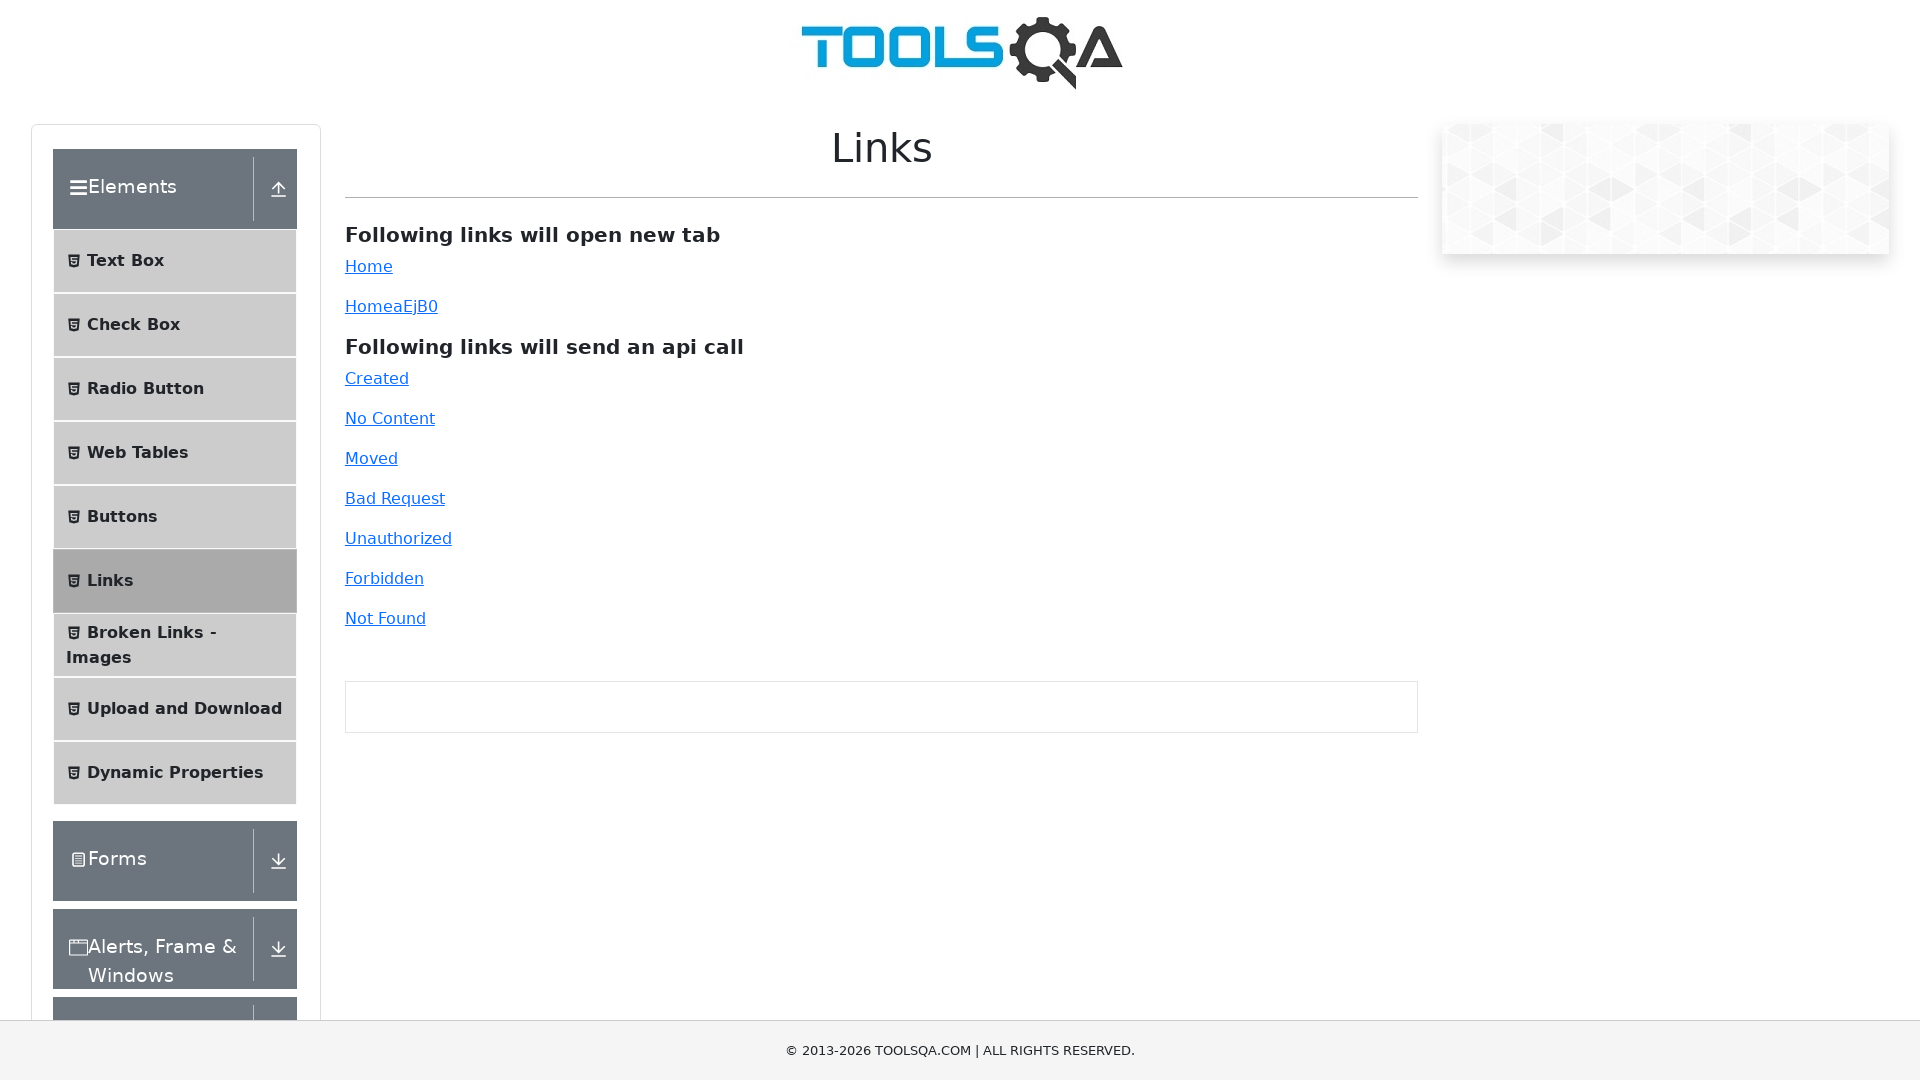

Located the Home link element
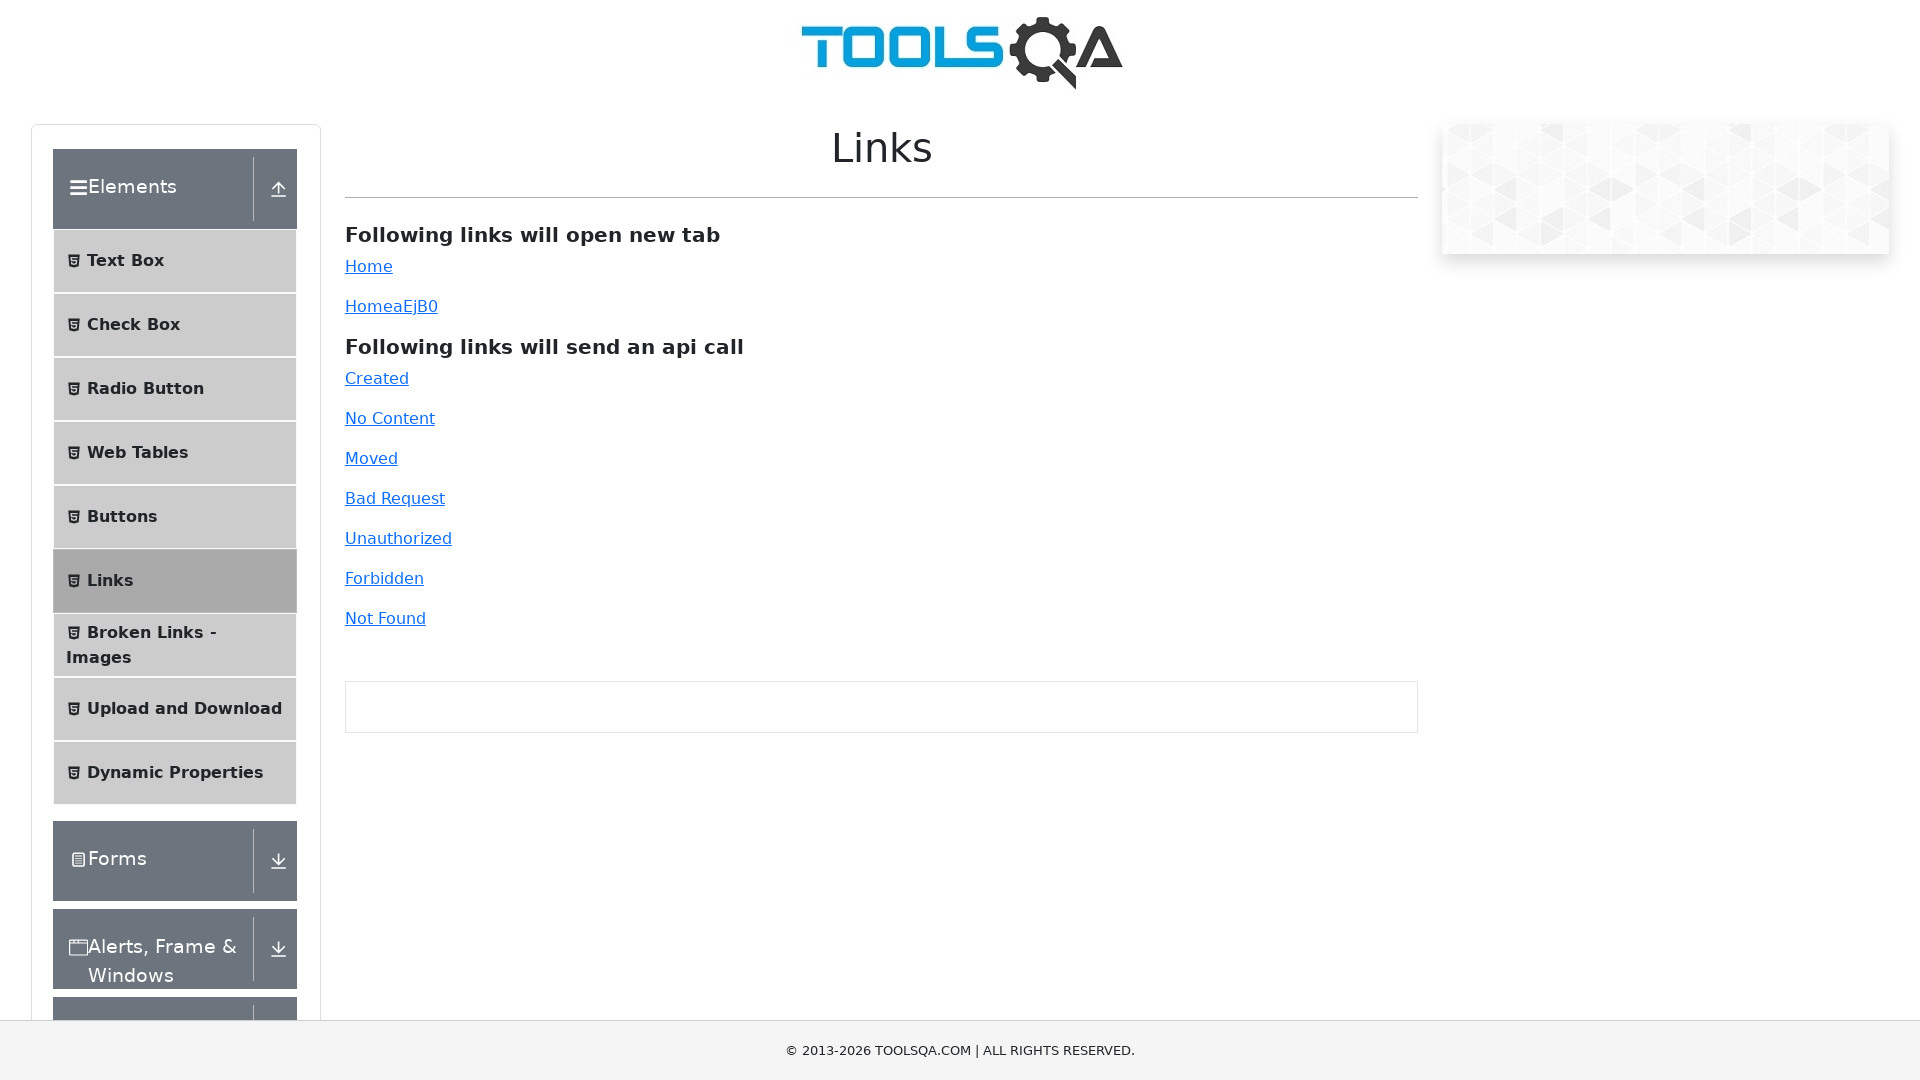

Verified Home link text content is 'Home'
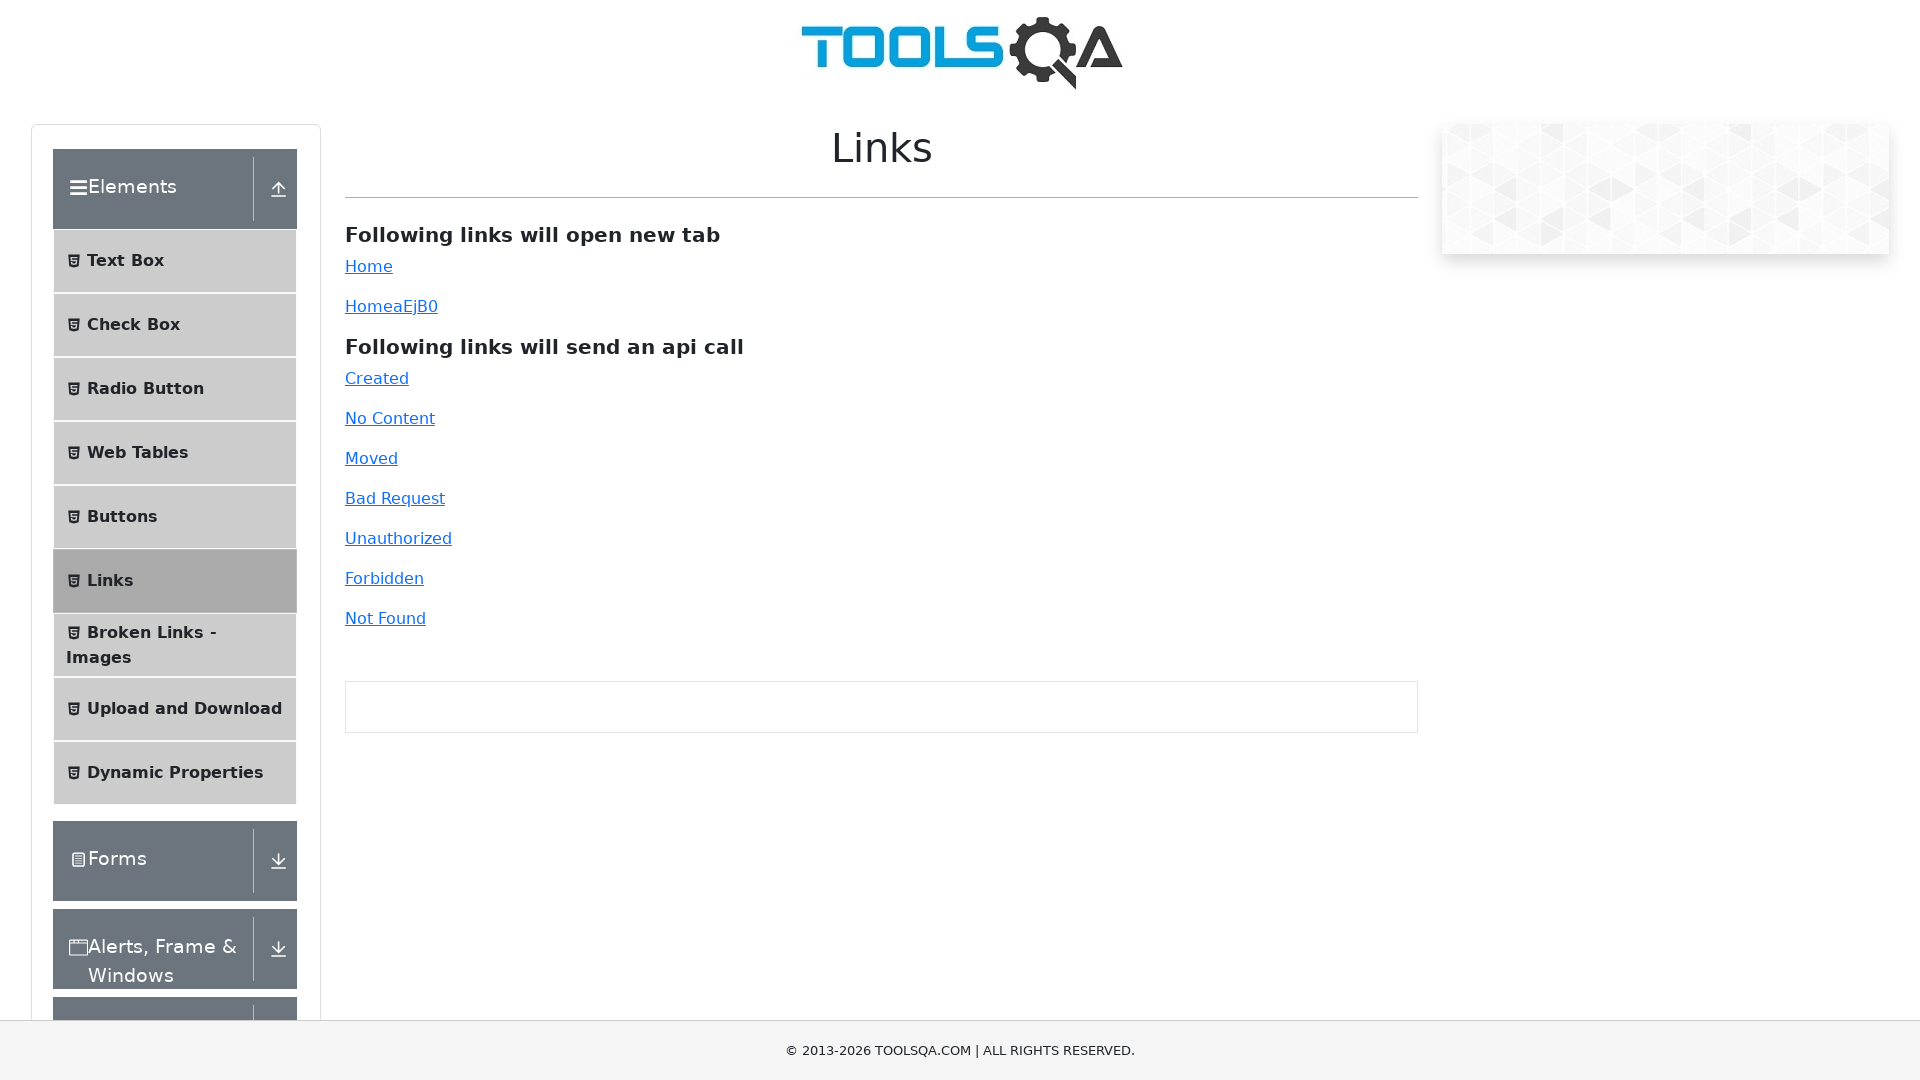

Counted initial window count: 1
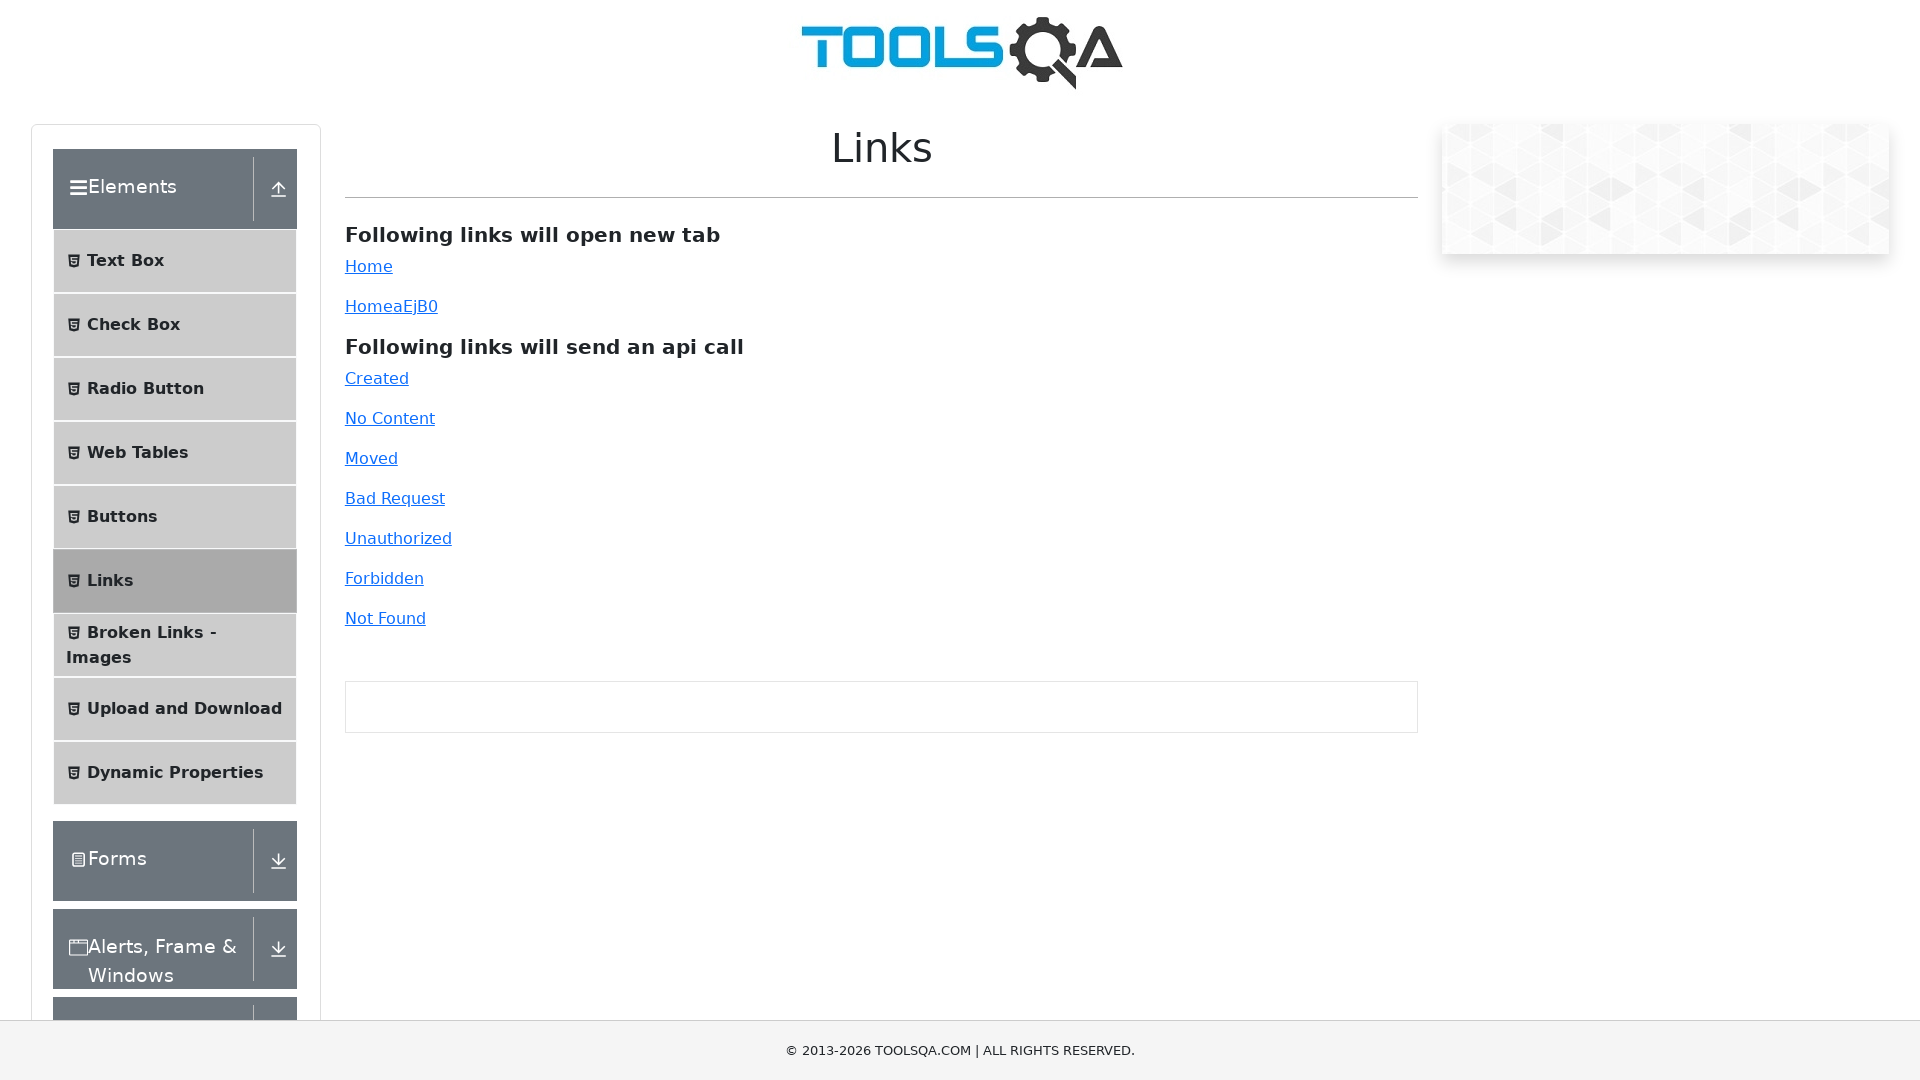

Clicked Home link and new window/tab opened at (369, 266) on xpath=//a[@id='simpleLink']
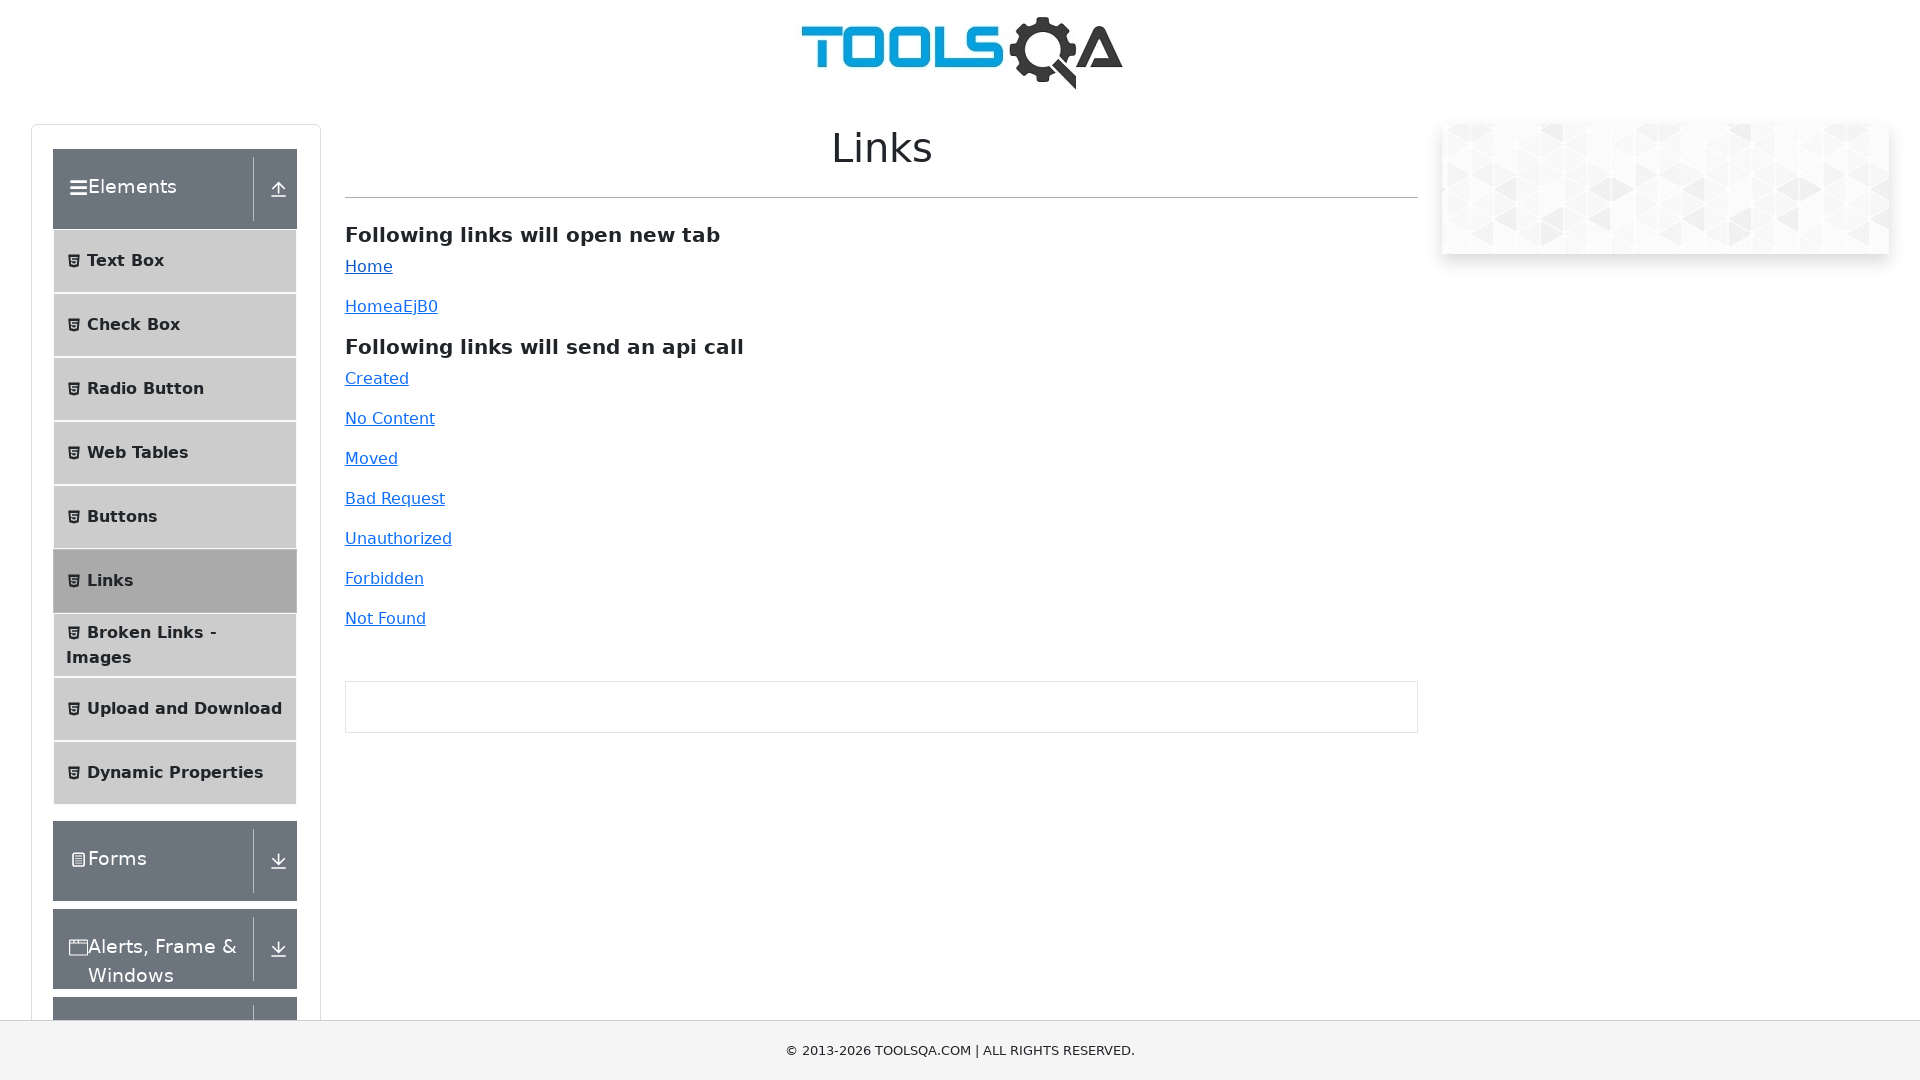

Retrieved the new page/window object
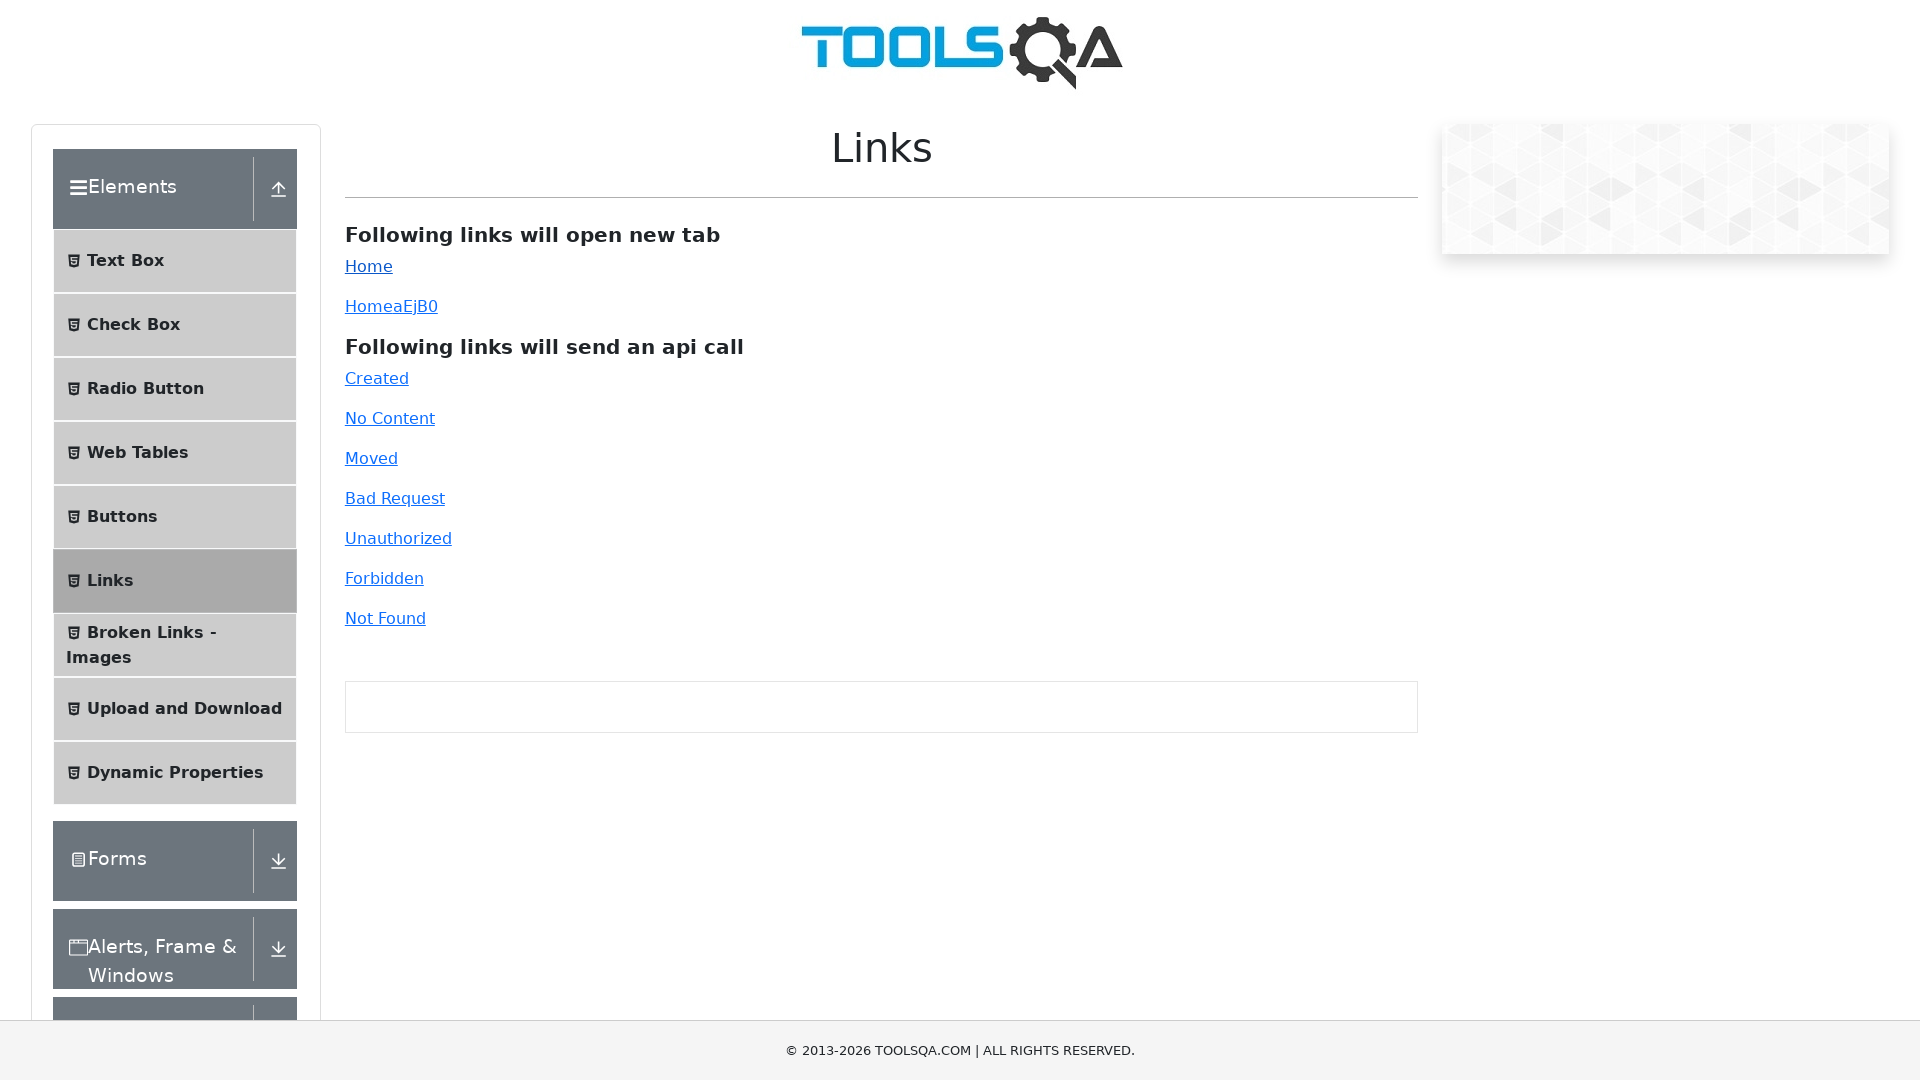

Waited for new page to fully load
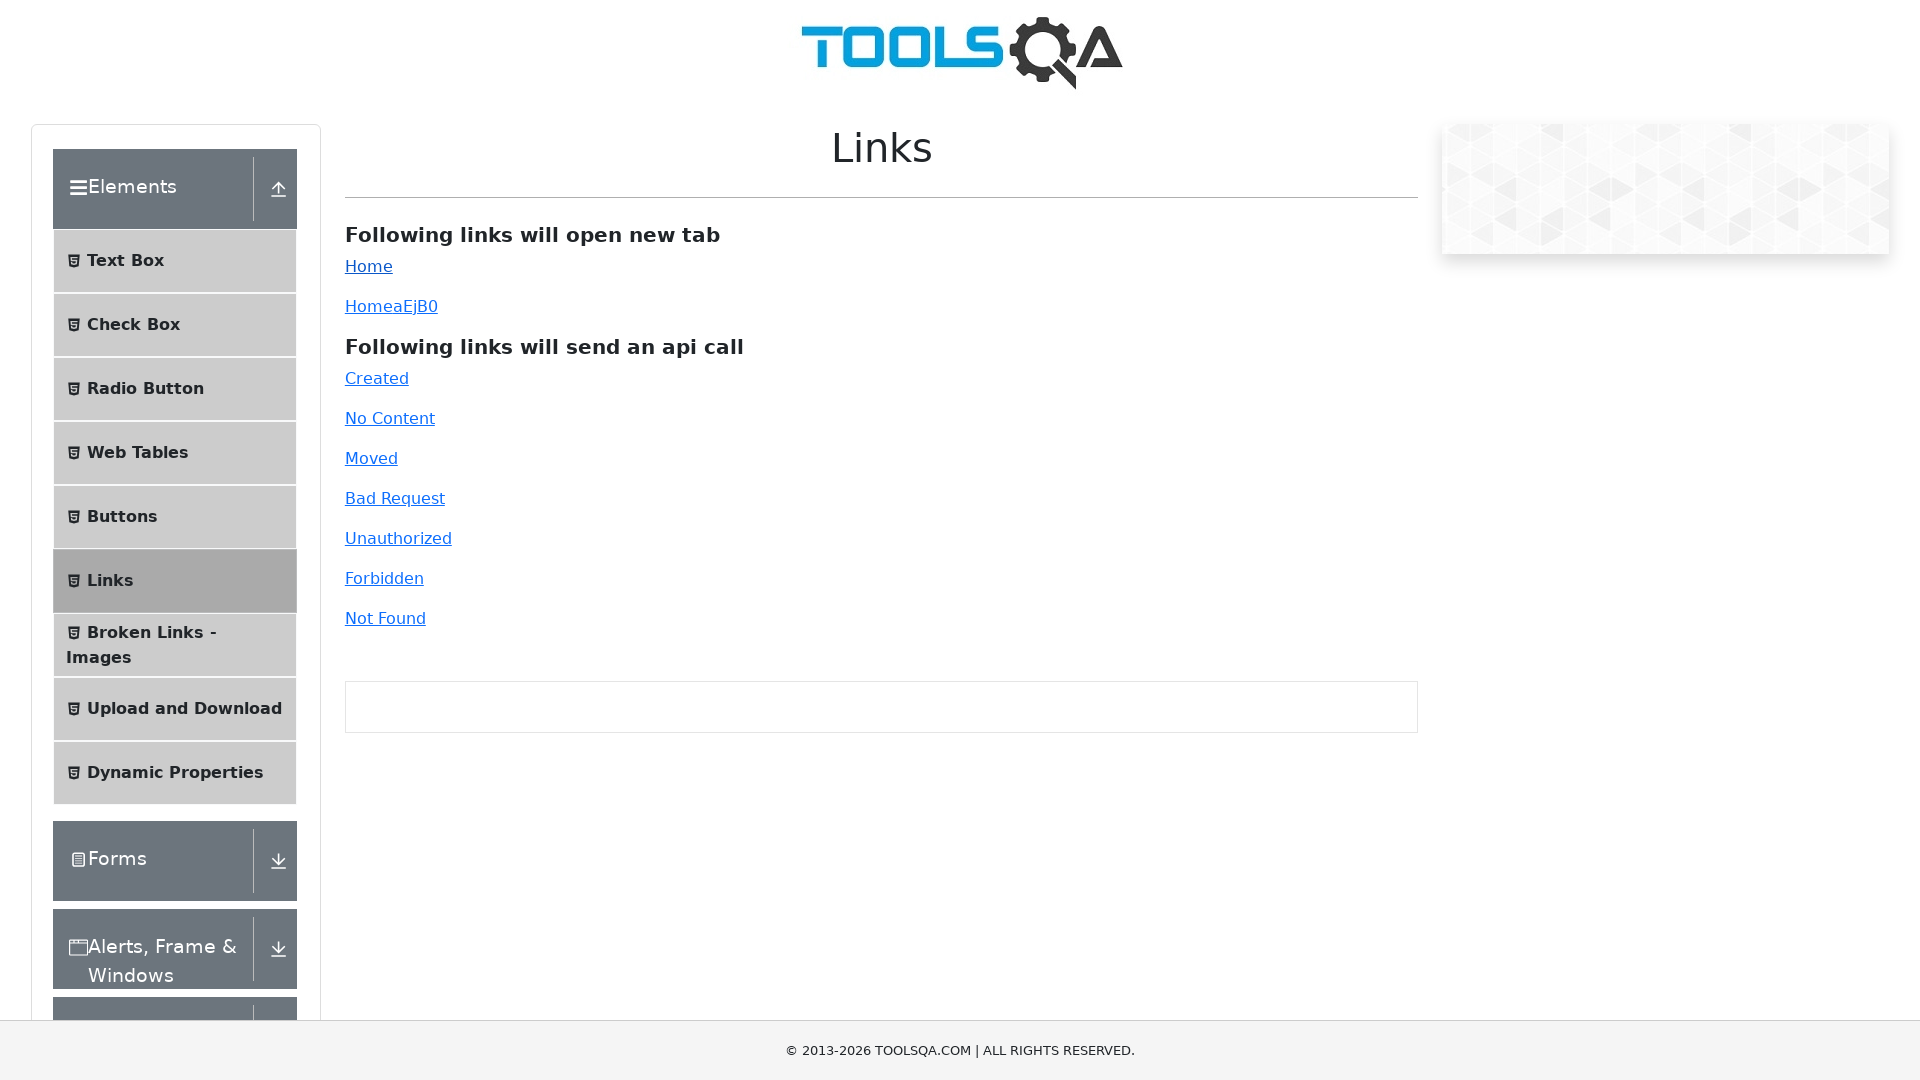

Counted window count after click: 2
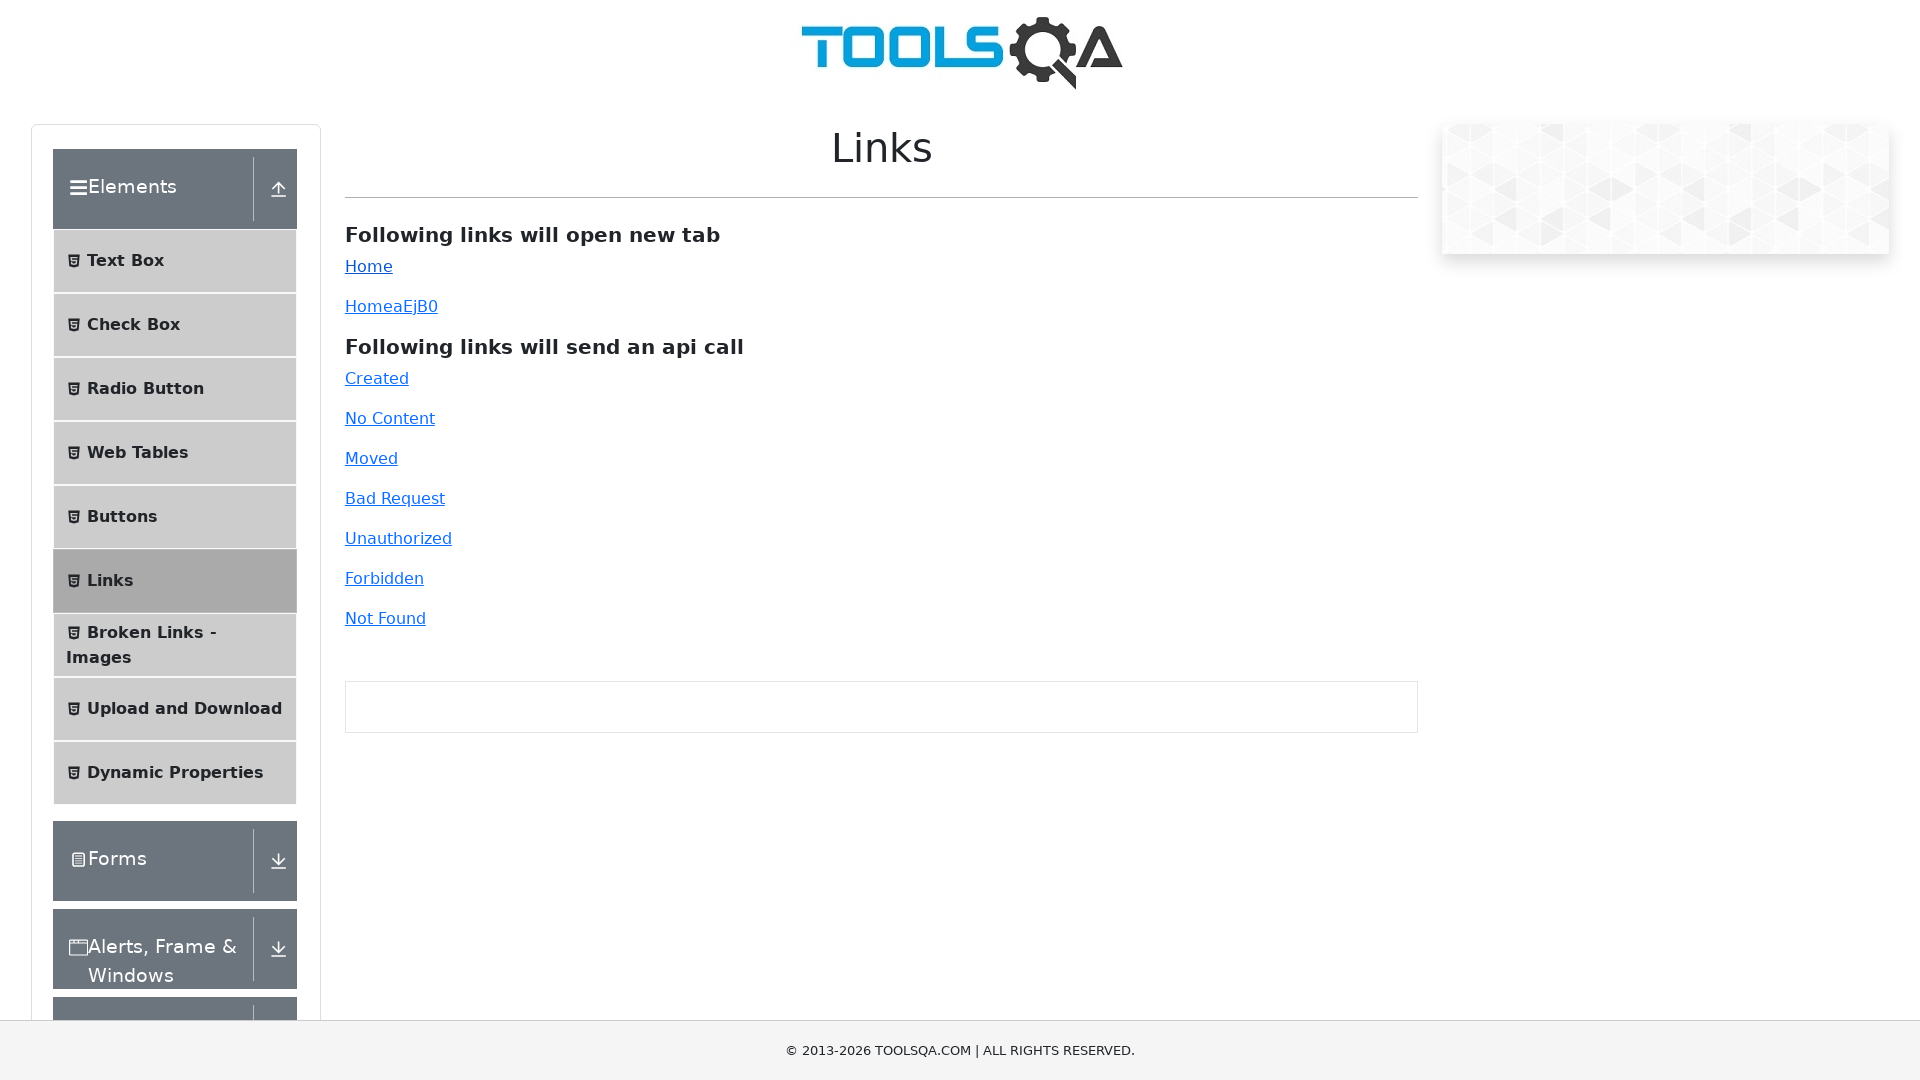

Verified new window opened (initial: 1, after: 2)
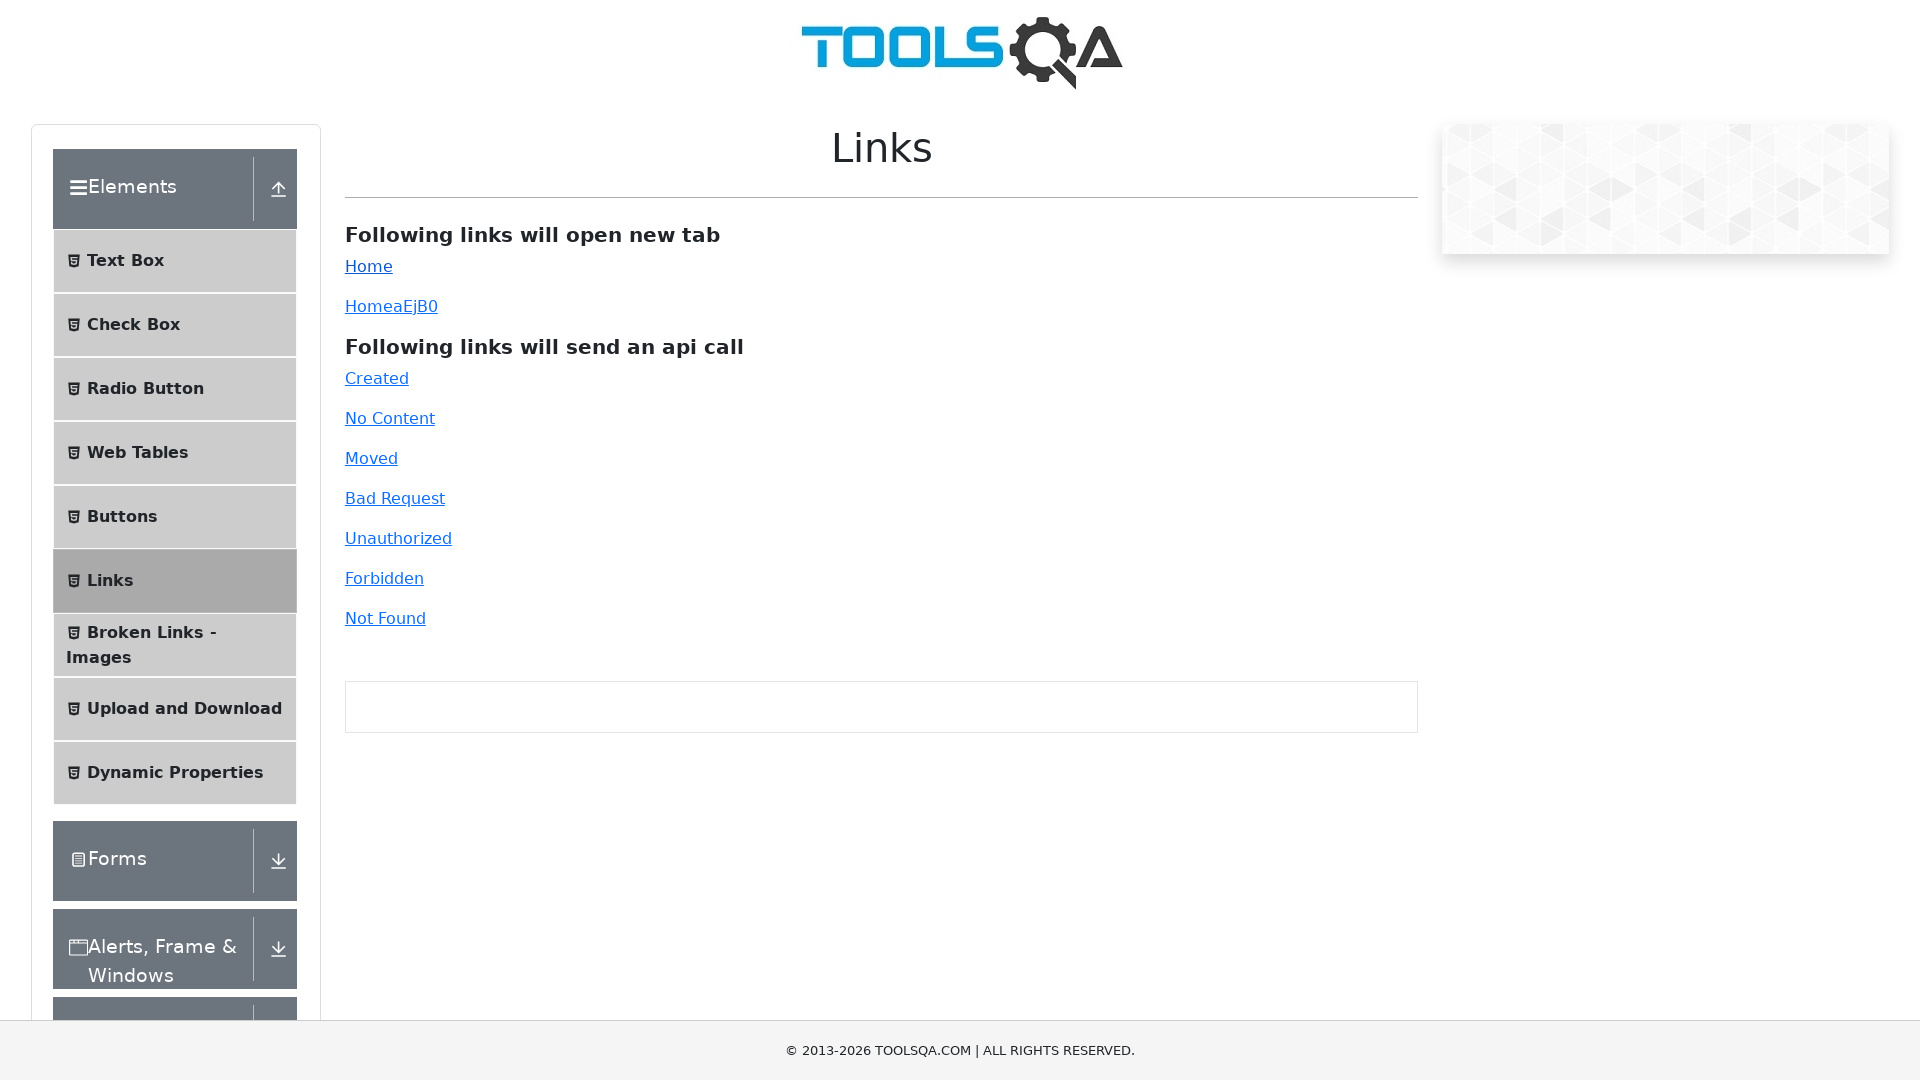

Clicked banner image in new window at (640, 260) on xpath=//img[@class='banner-image']
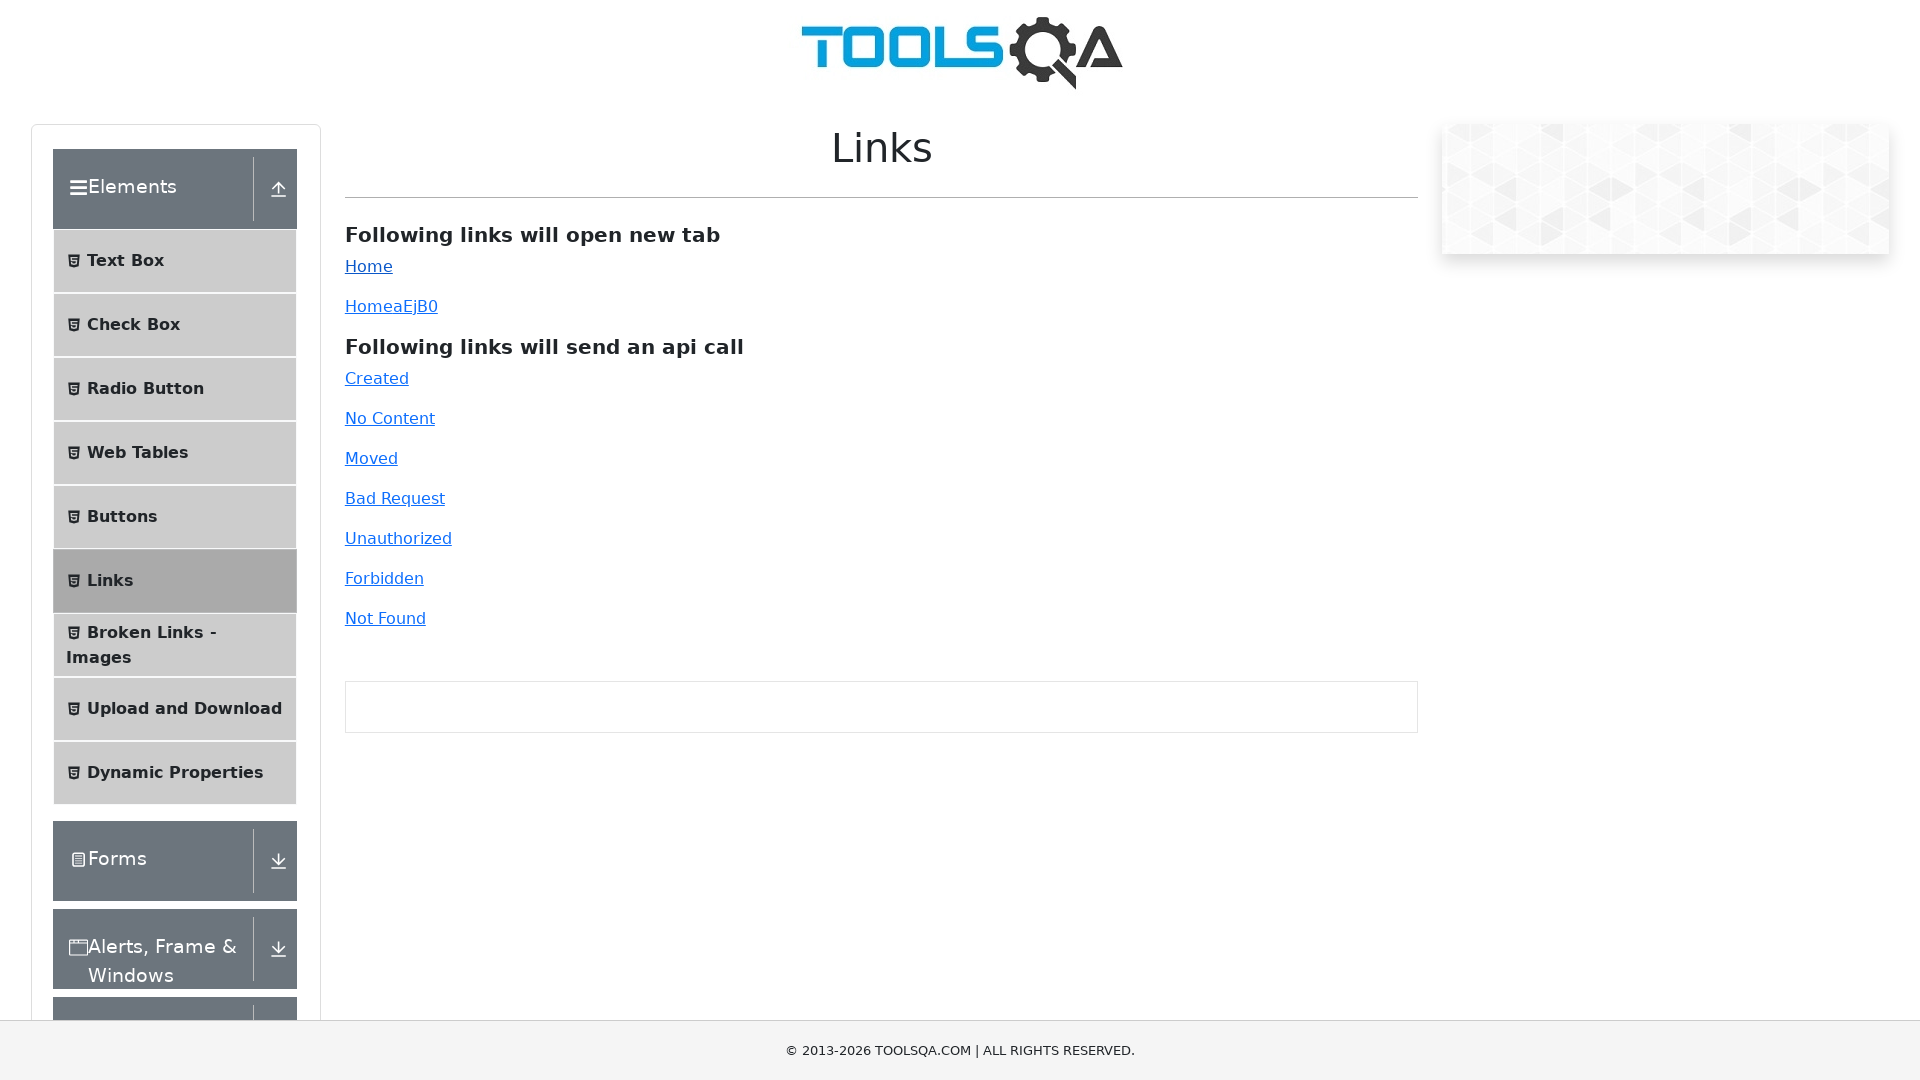

Closed the new window/tab
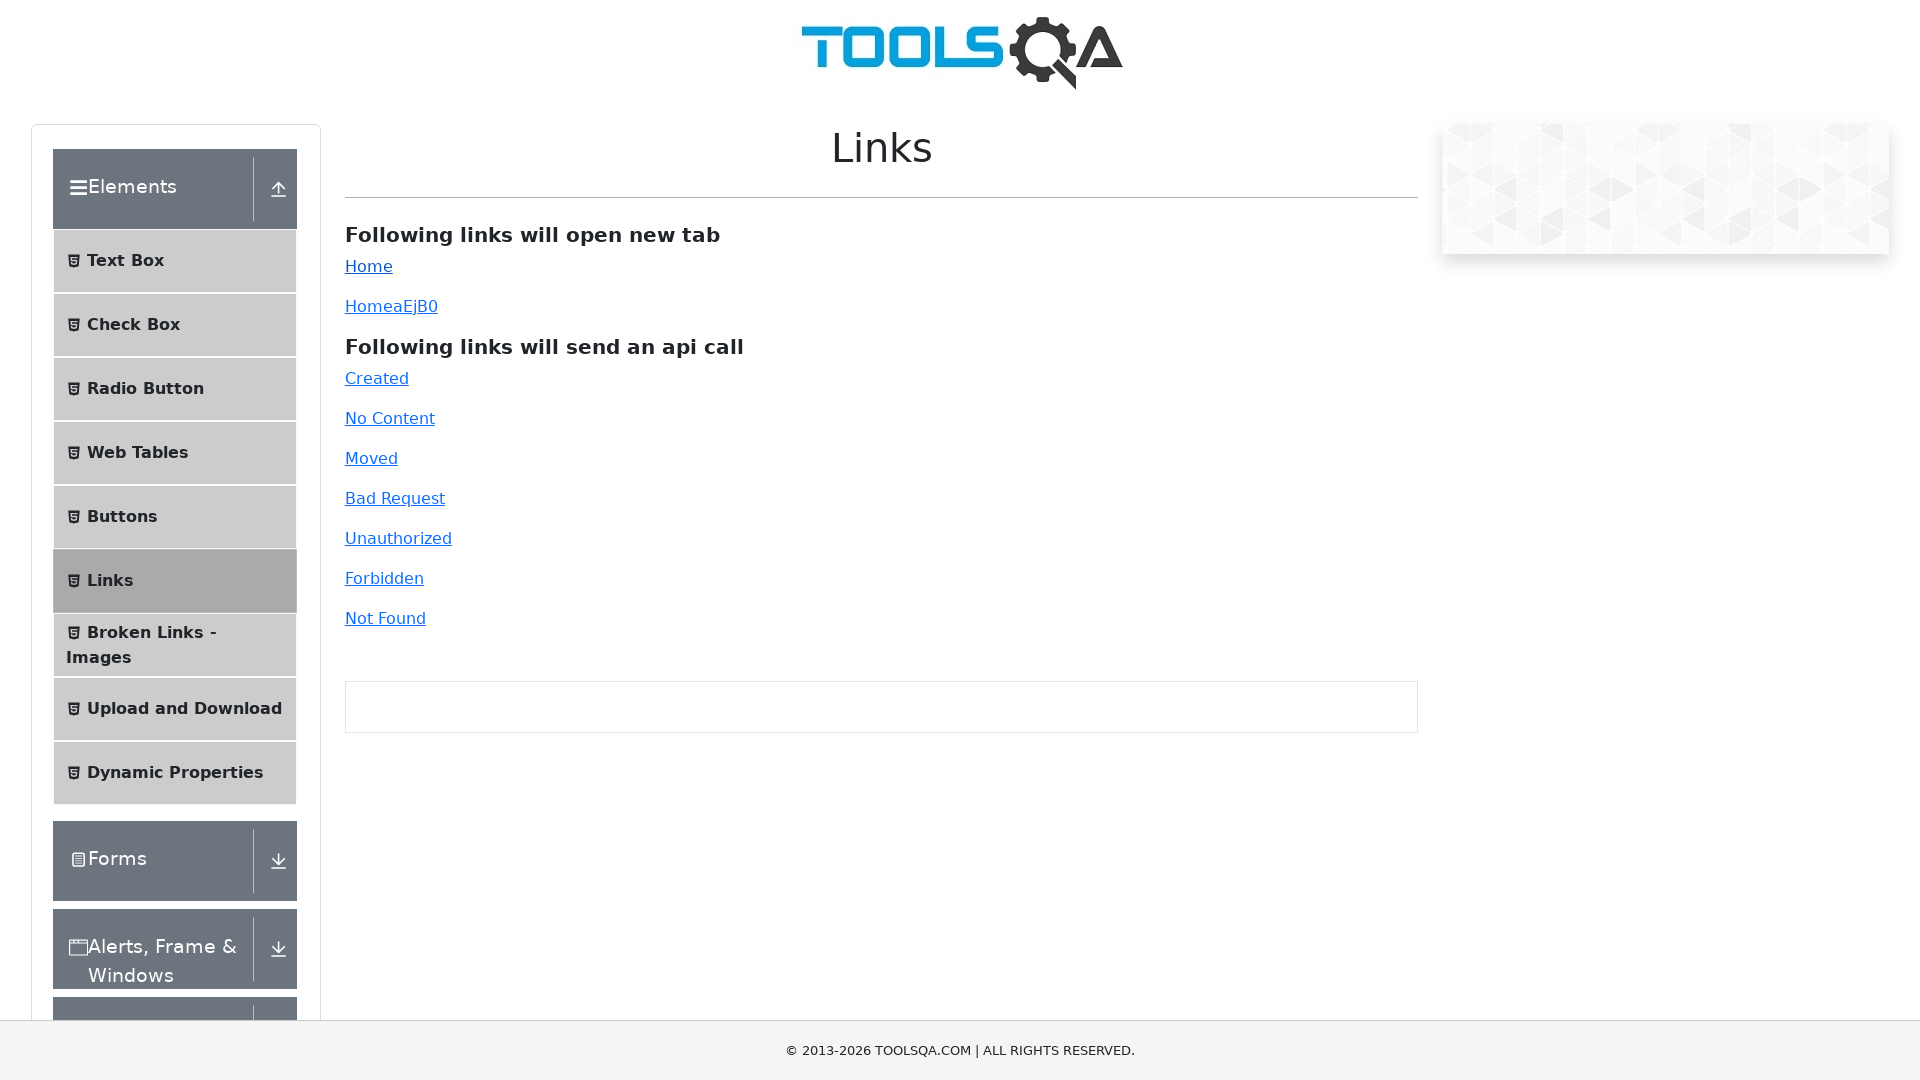

Original page is now in focus after closing new window
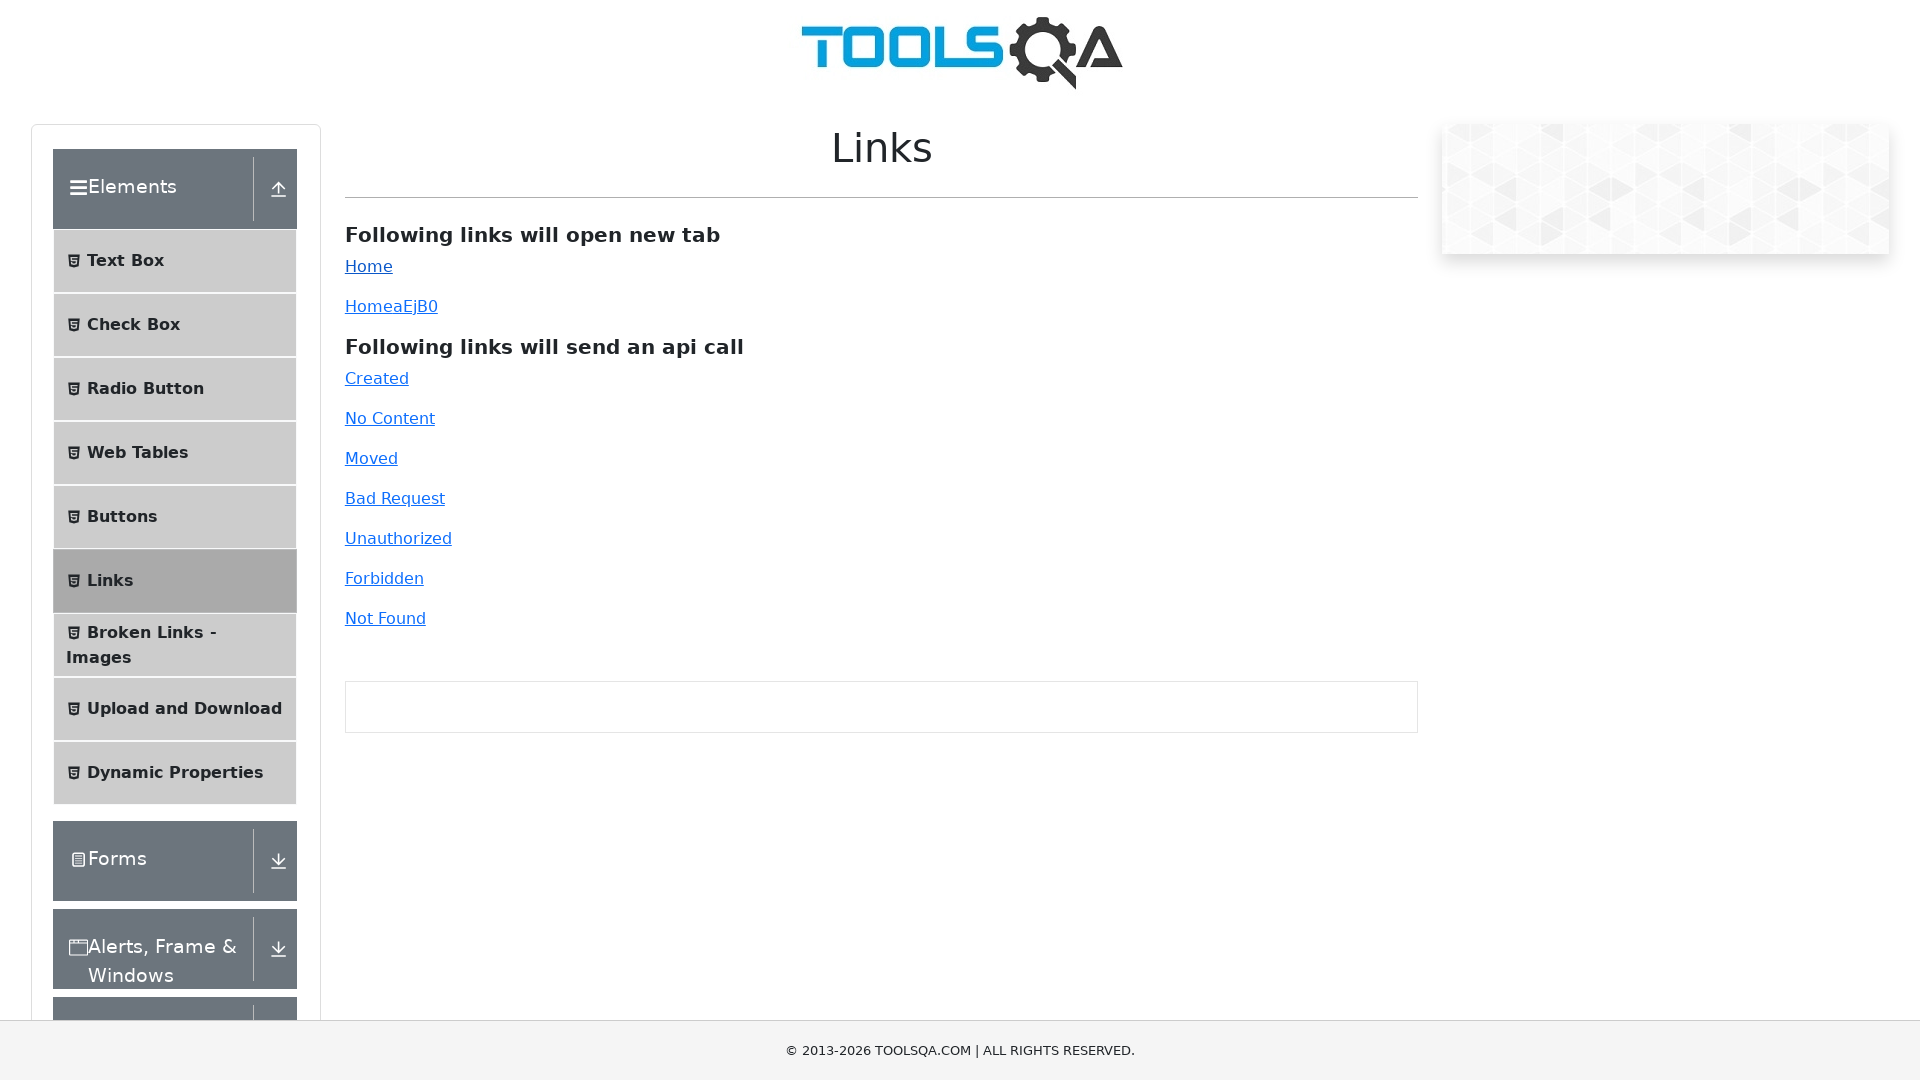

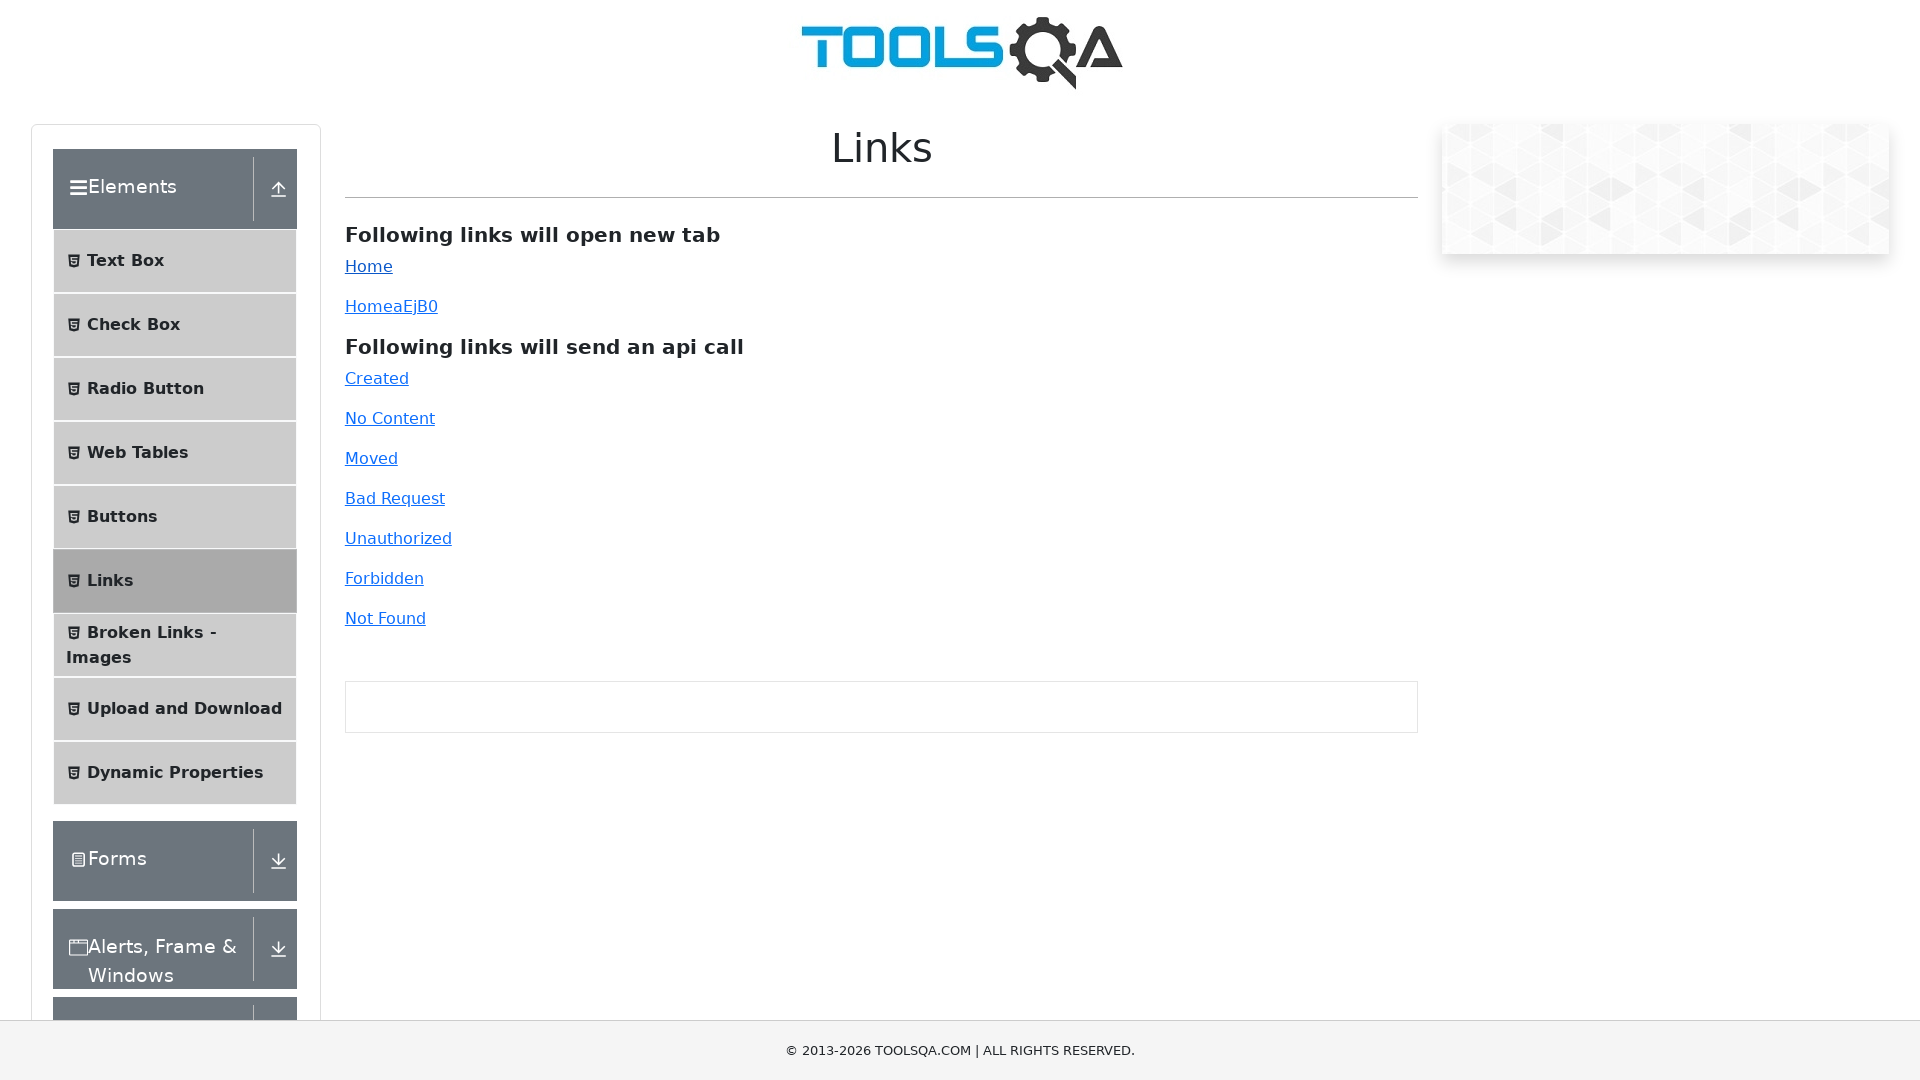